Tests checkbox functionality on a todo app by clicking the first checkbox and verifying that the item is marked as done.

Starting URL: https://crossbrowsertesting.github.io/todo-app.html

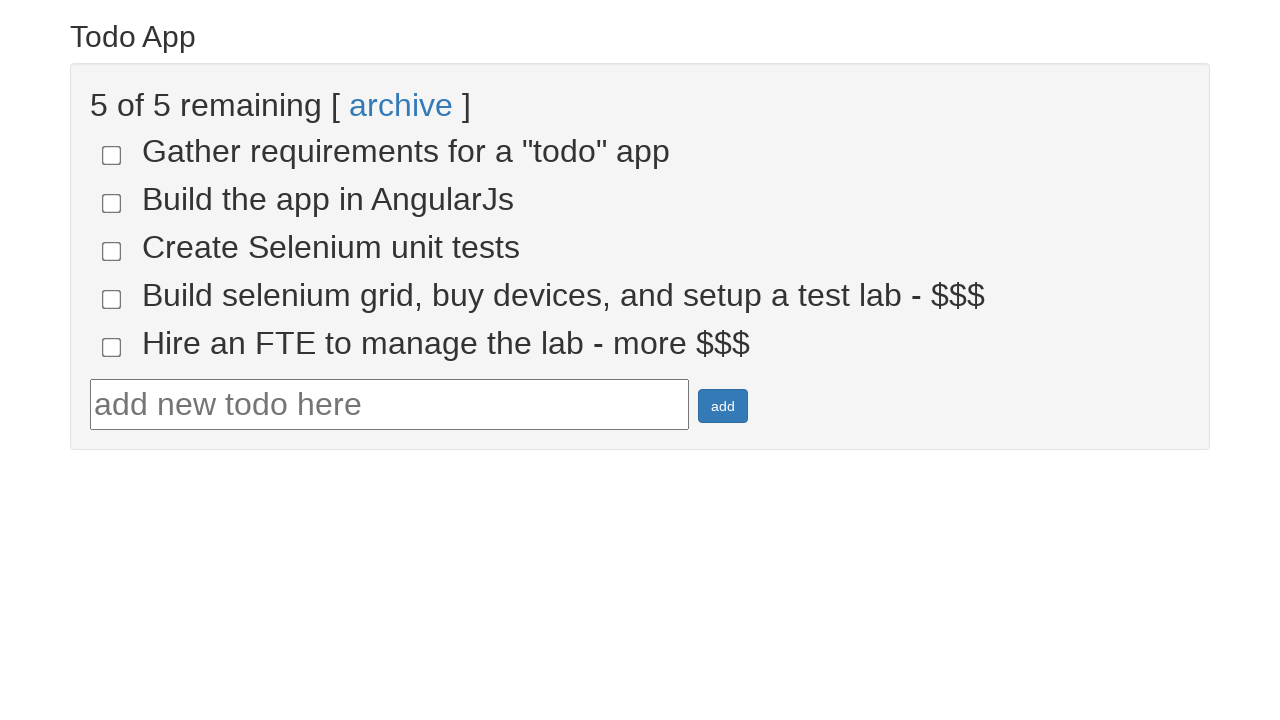

Navigated to todo app URL
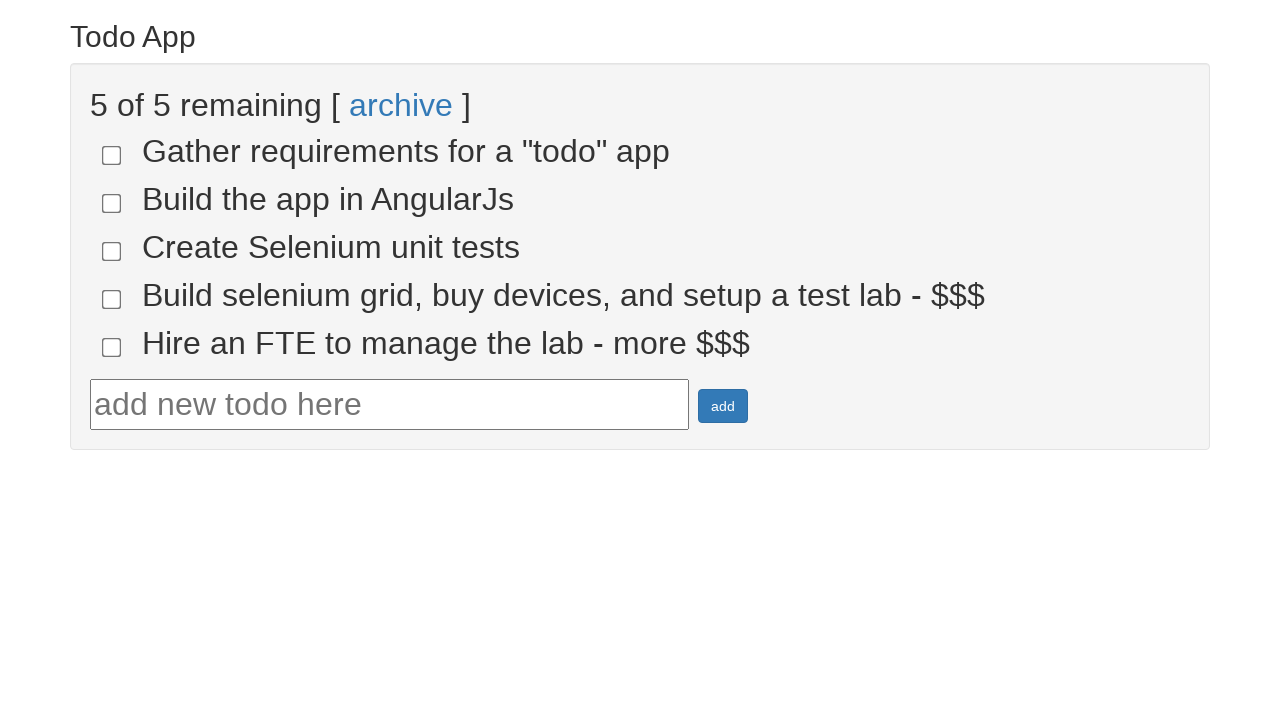

Clicked the first todo checkbox at (112, 155) on input[name='todo-1']
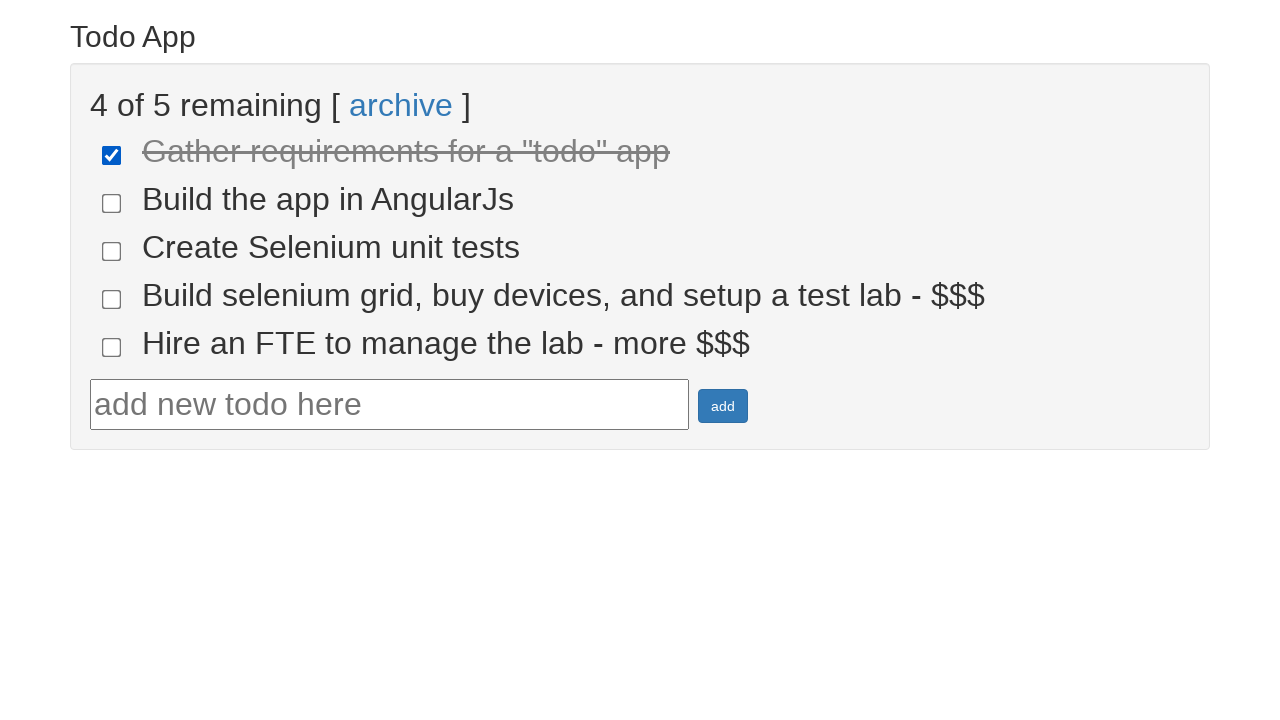

Verified that the todo item is marked as done
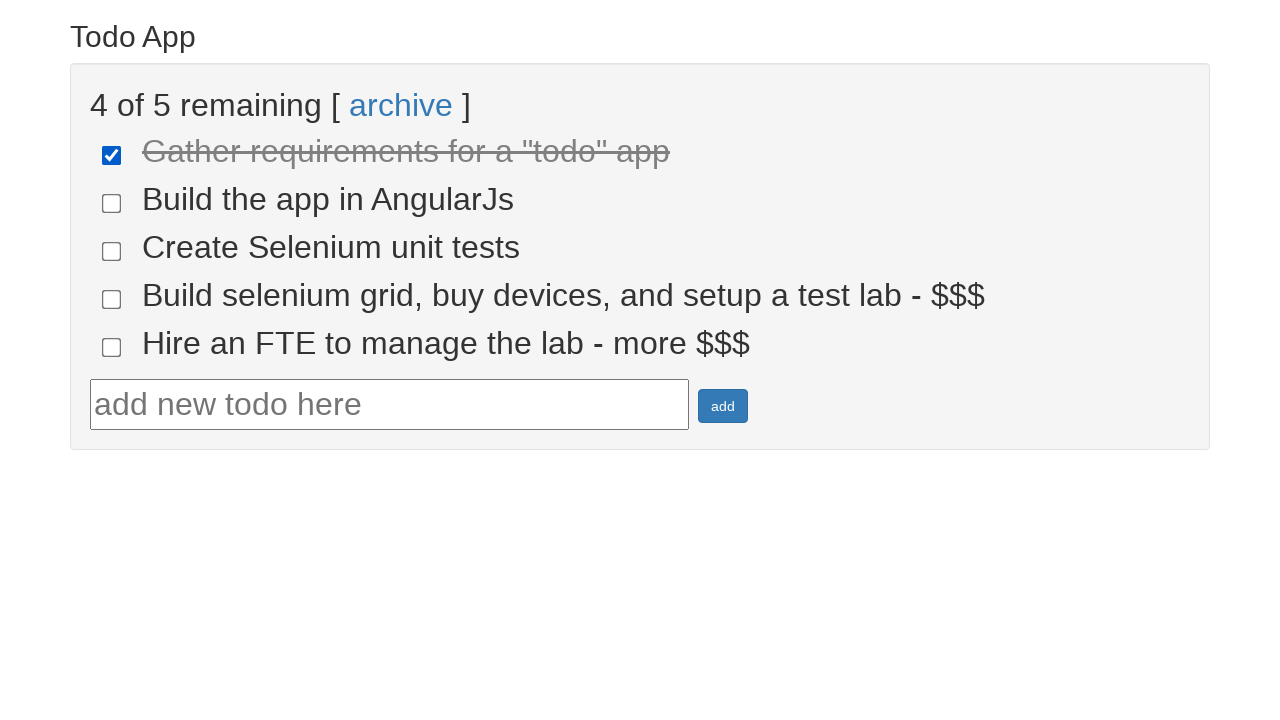

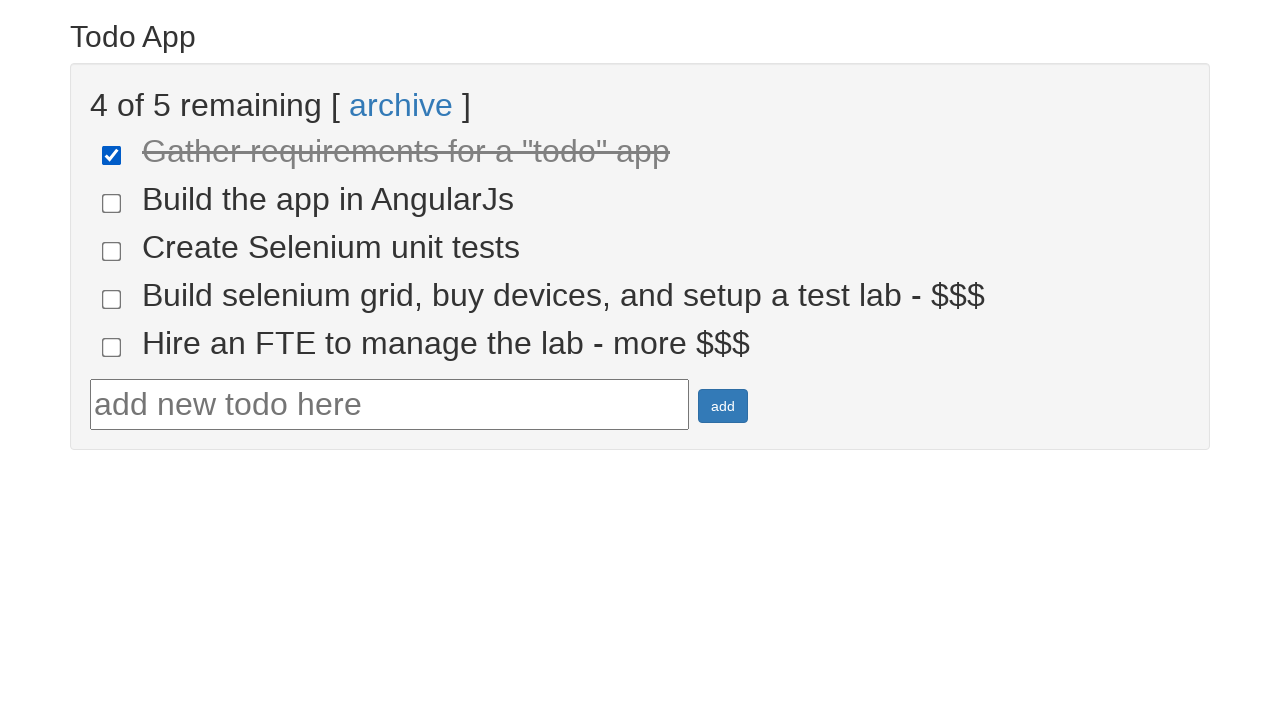